Navigates to the test automation website and verifies the page loads correctly by checking the URL contains the expected domain

Starting URL: https://www.testotomasyonu.com

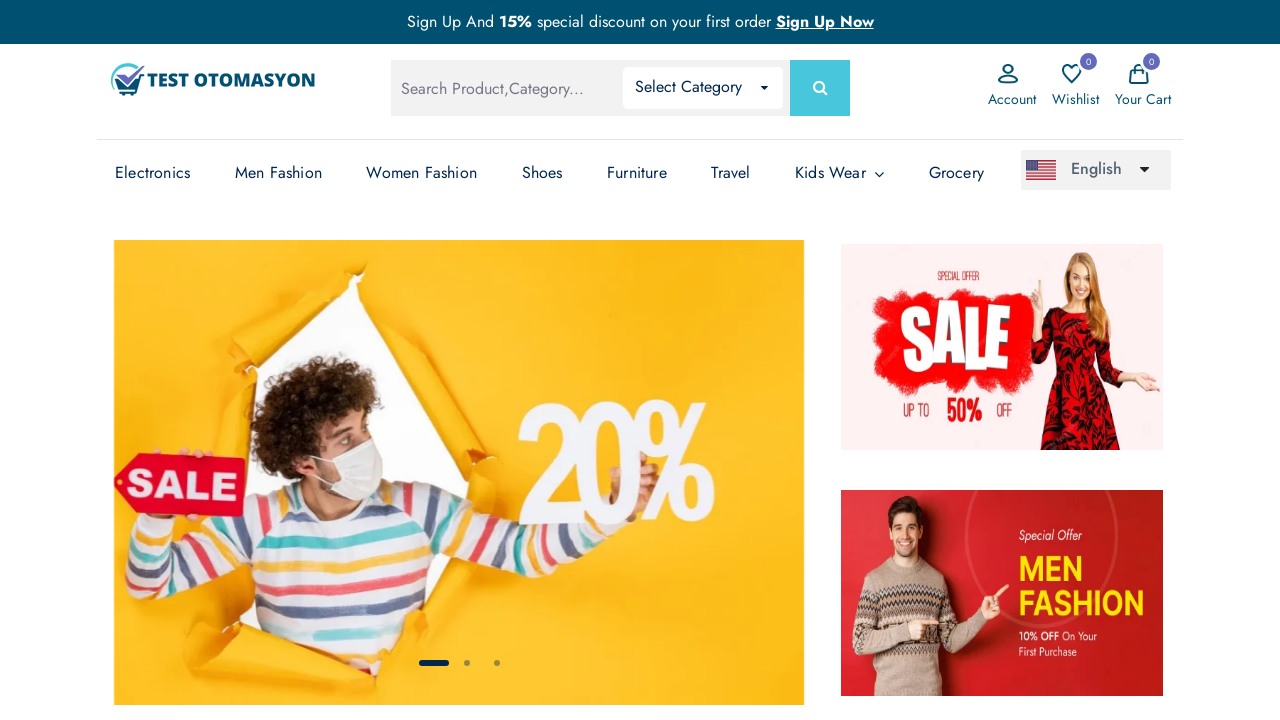

Waited for URL to contain 'testotomasyonu' domain
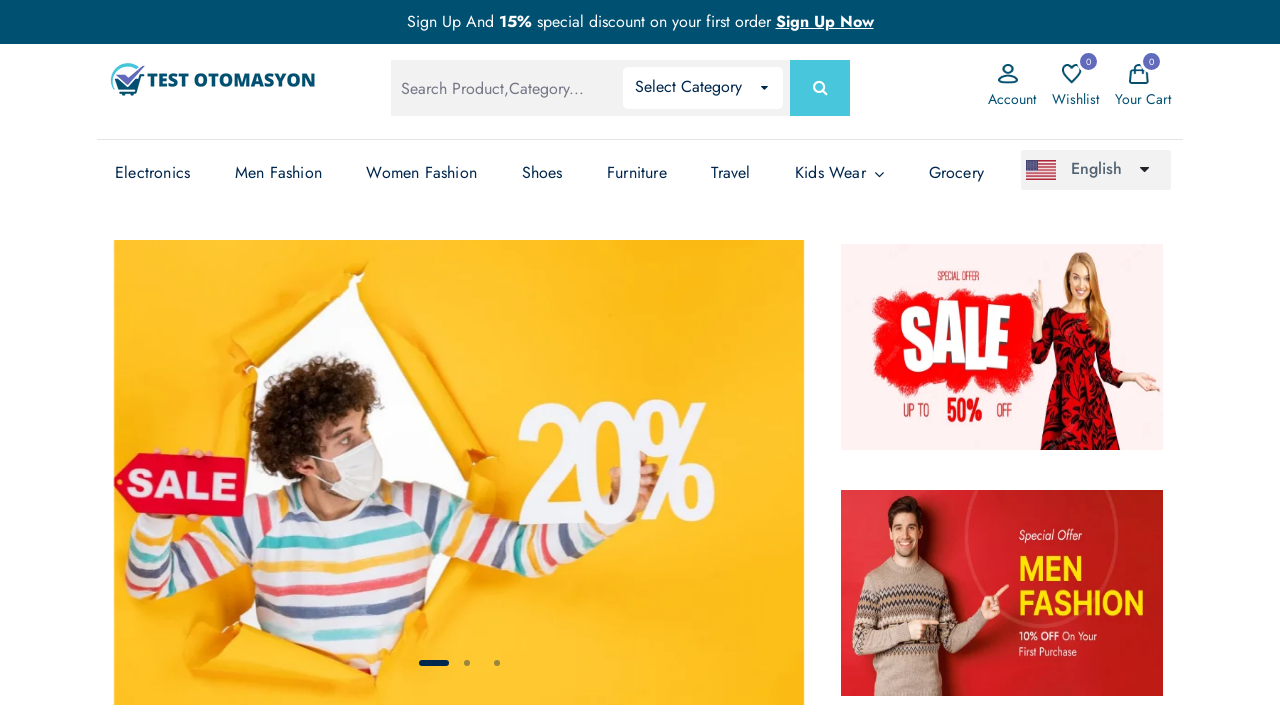

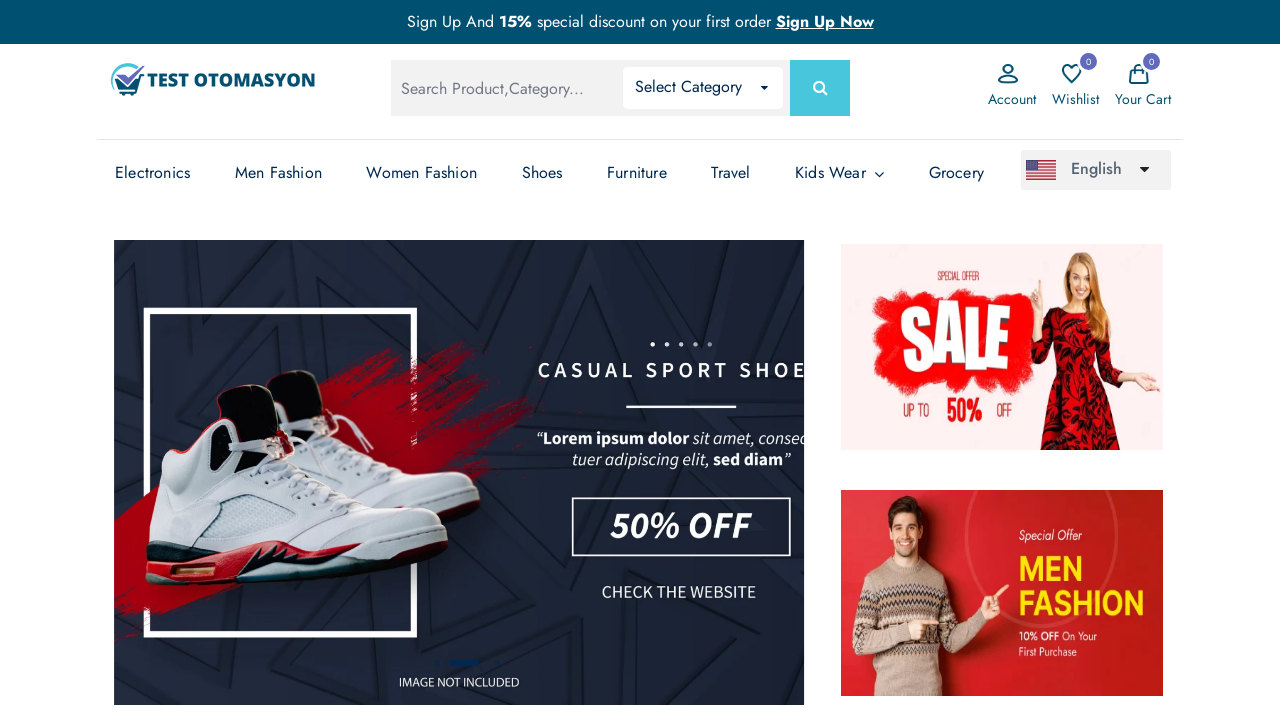